Tests response times by navigating to multiple links on a website and measuring backend and frontend performance metrics

Starting URL: https://www.phptravels.net

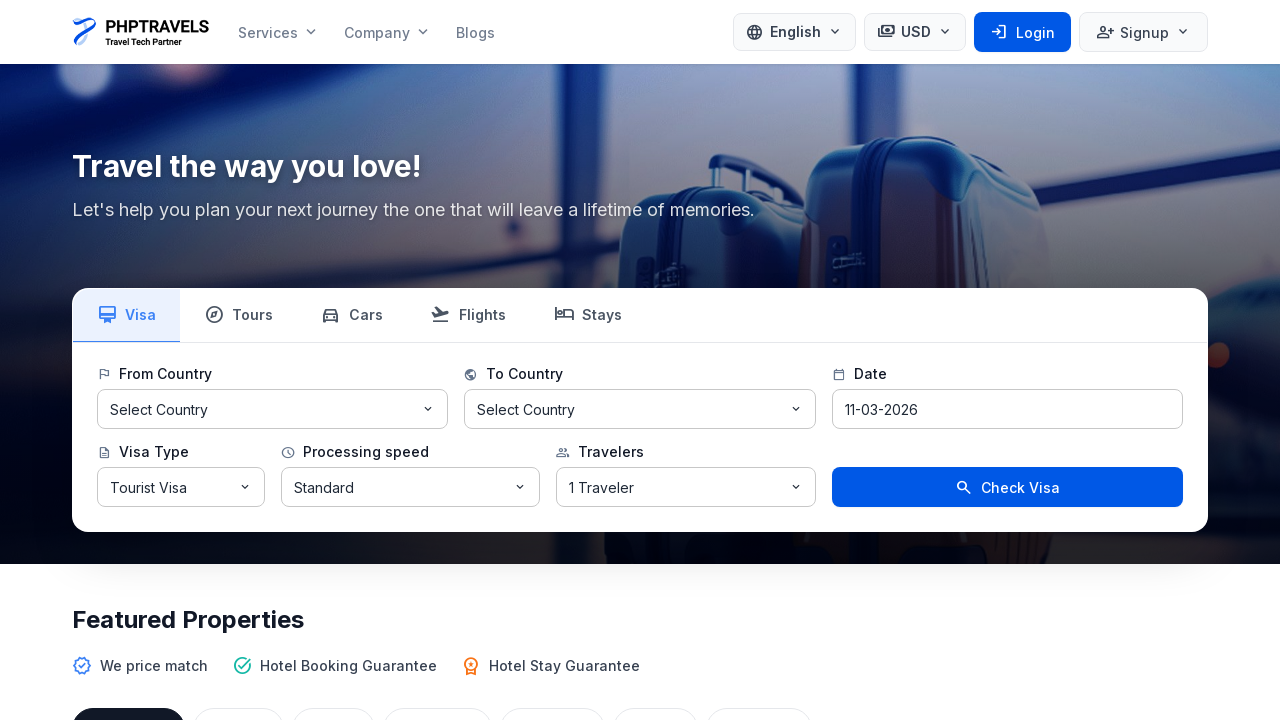

Retrieved all links on the page
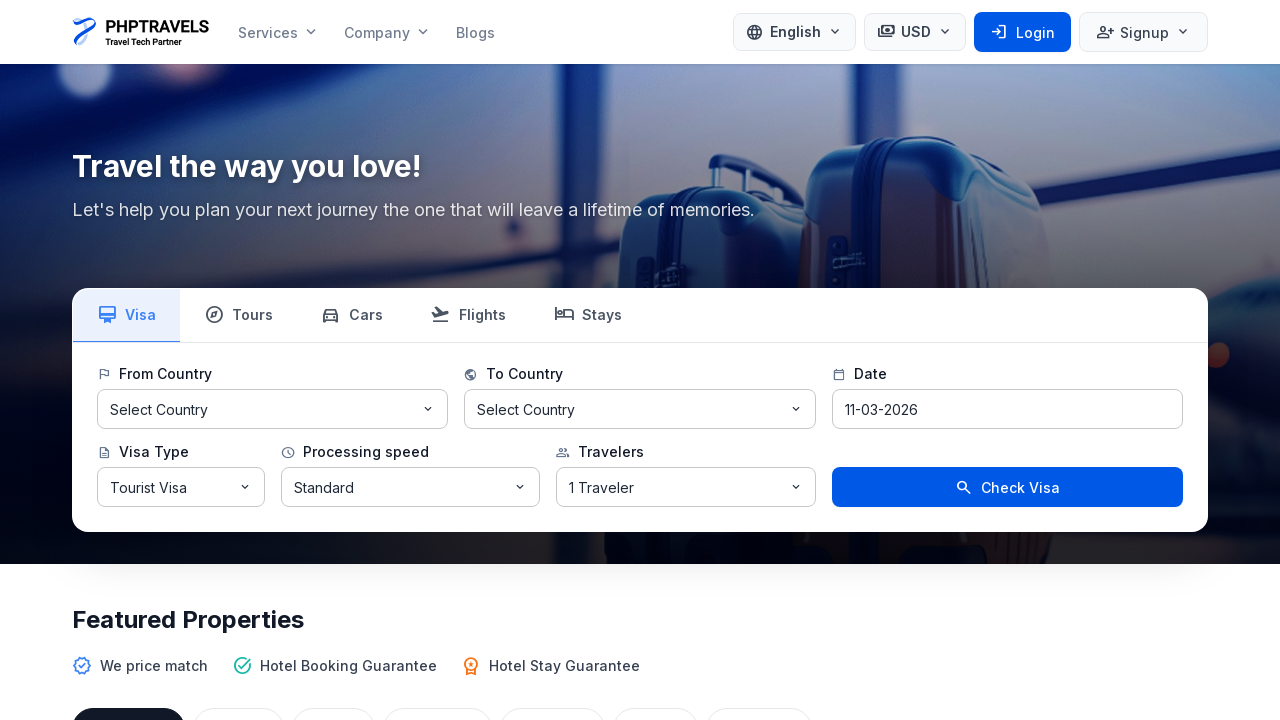

Filtered 10 links to find phptravels.net domain links
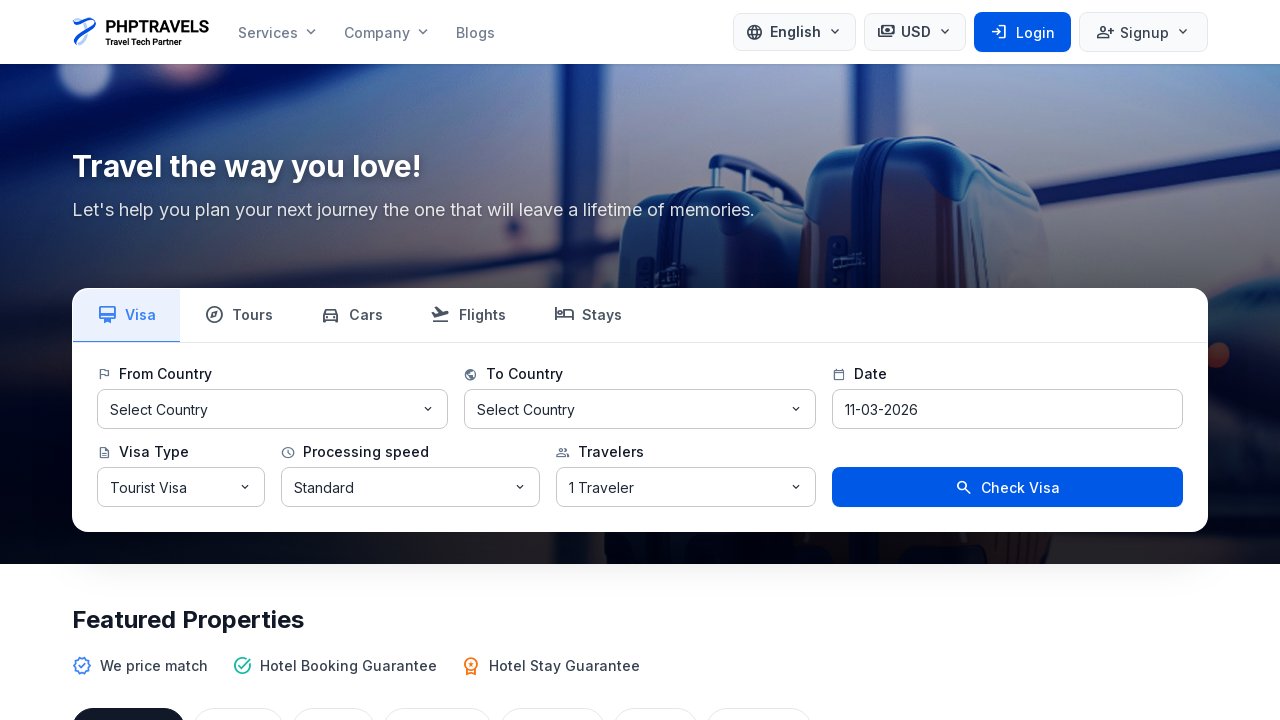

Navigated to filtered link: https://phptravels.net/
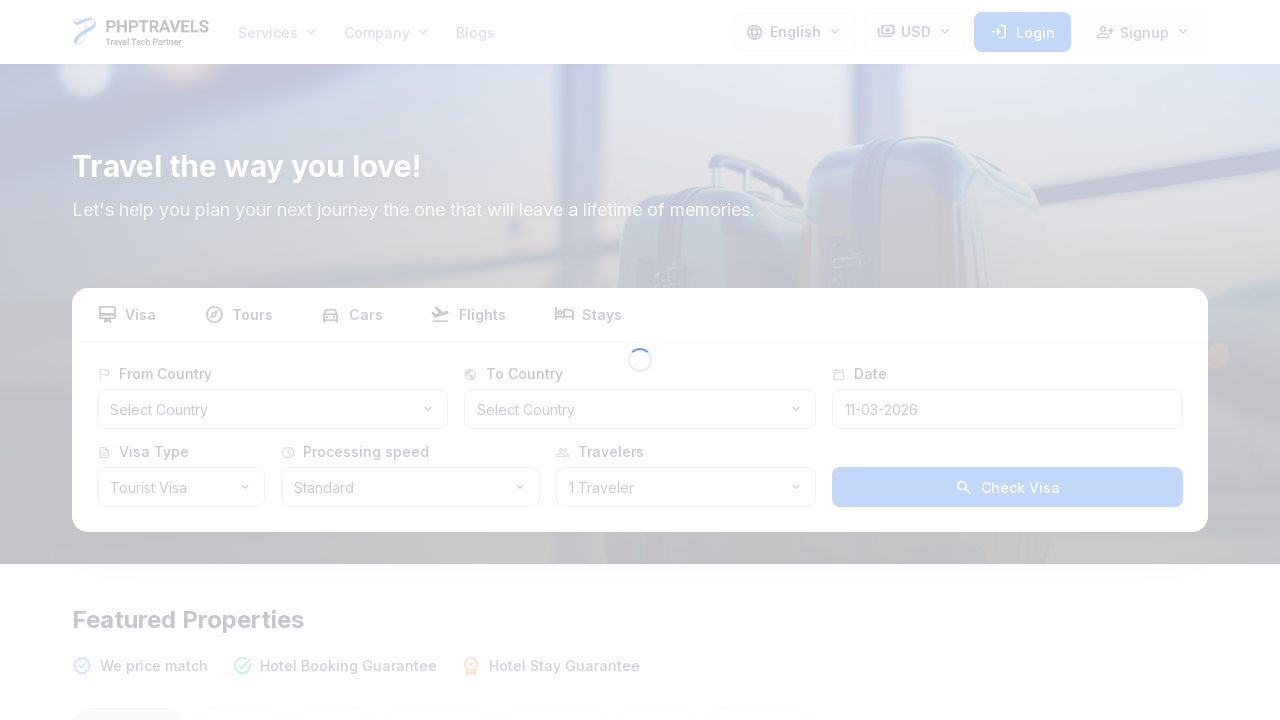

Page load state reached domcontentloaded
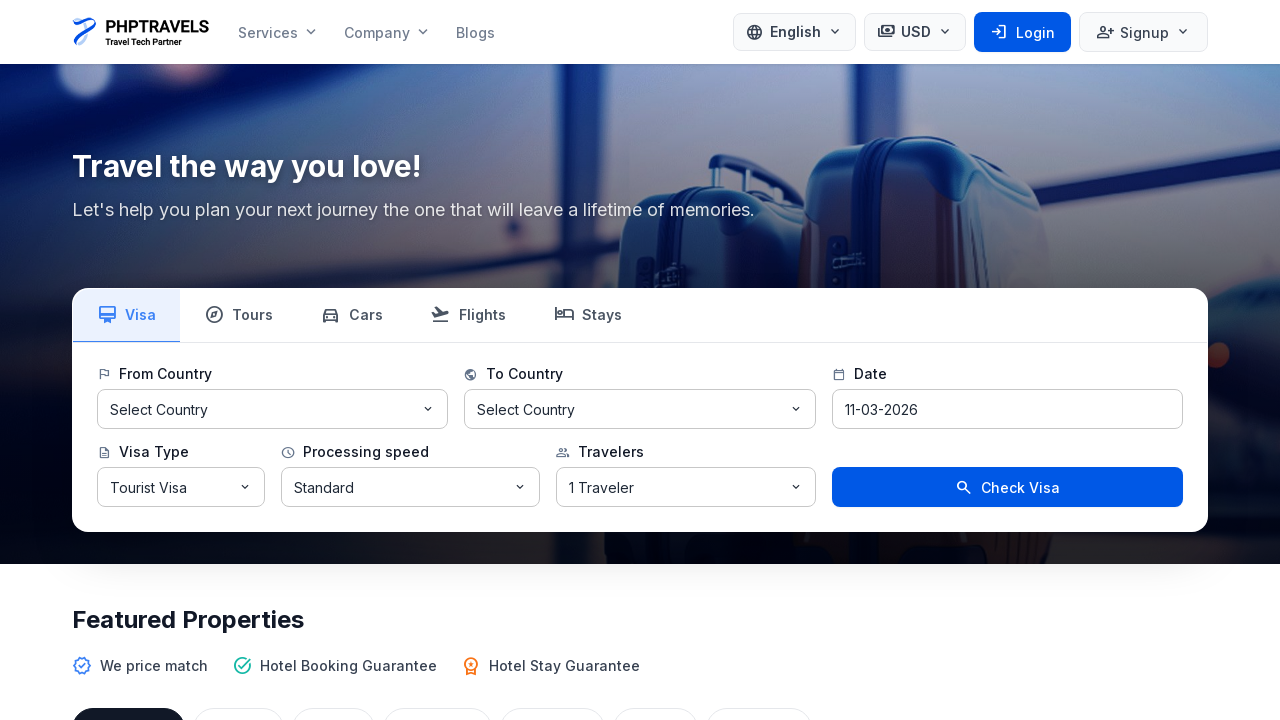

Navigated to filtered link: https://phptravels.net/visa
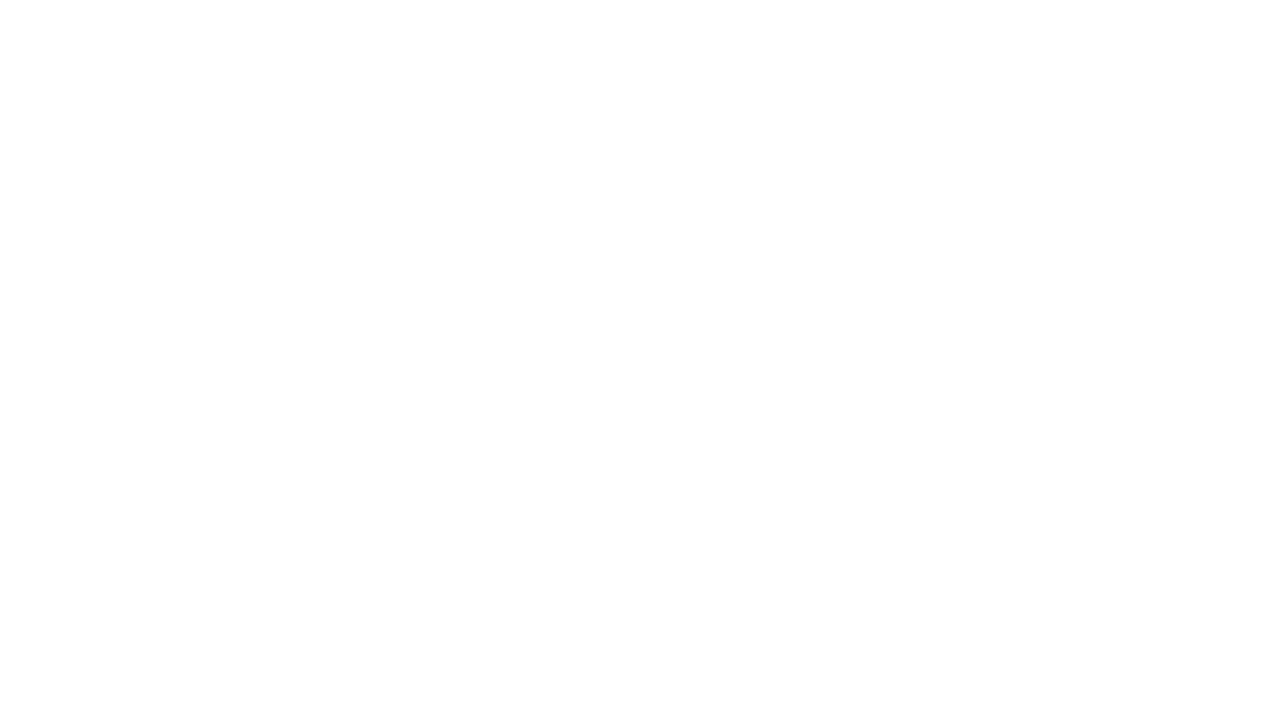

Page load state reached domcontentloaded
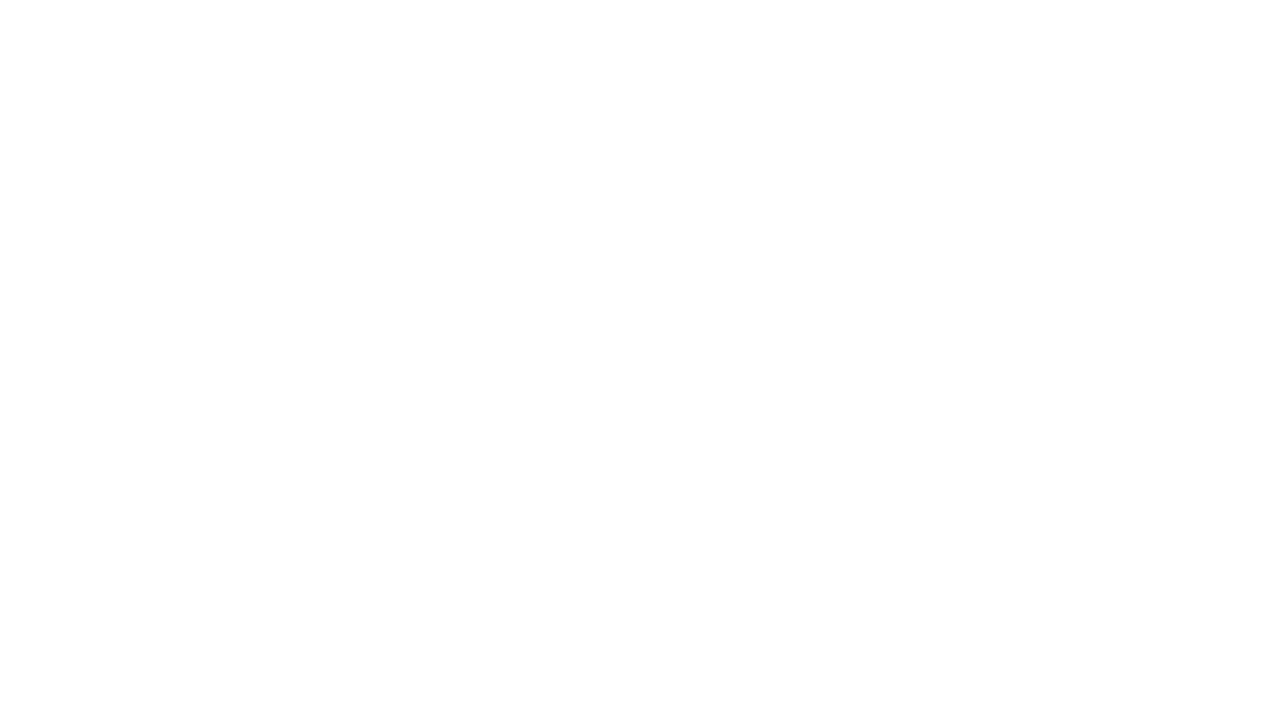

Navigated to filtered link: https://phptravels.net/tours
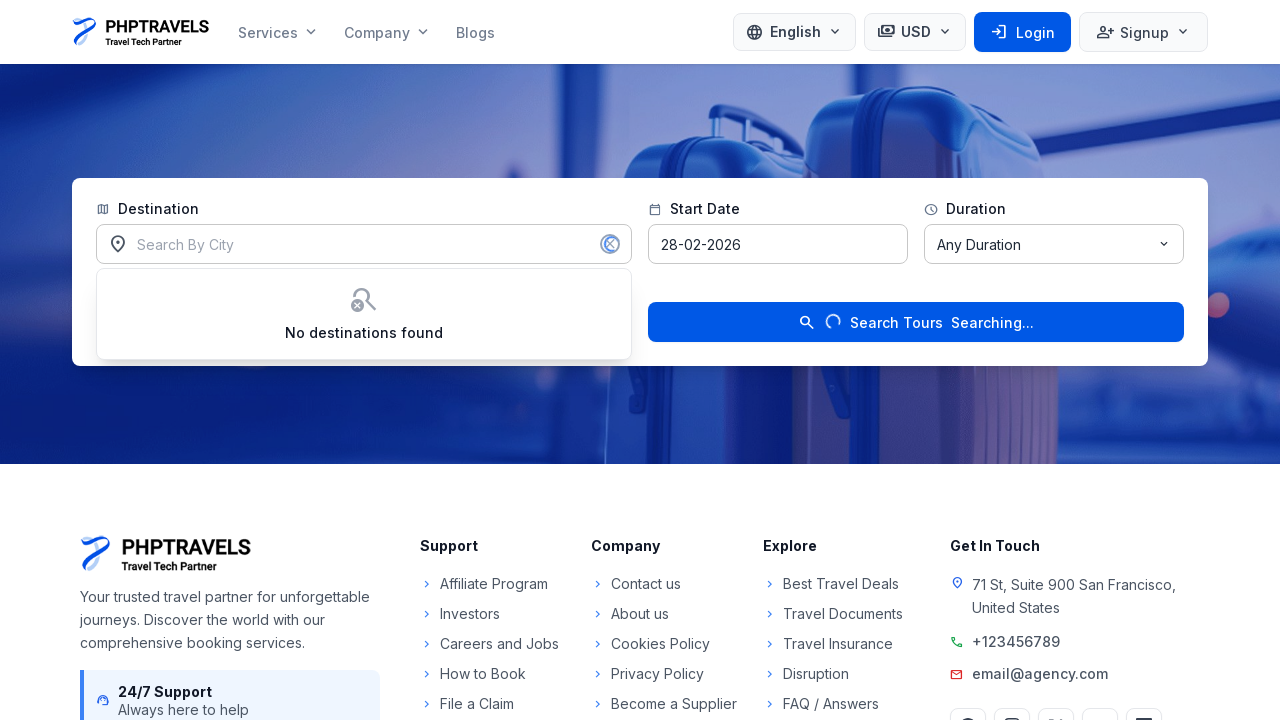

Page load state reached domcontentloaded
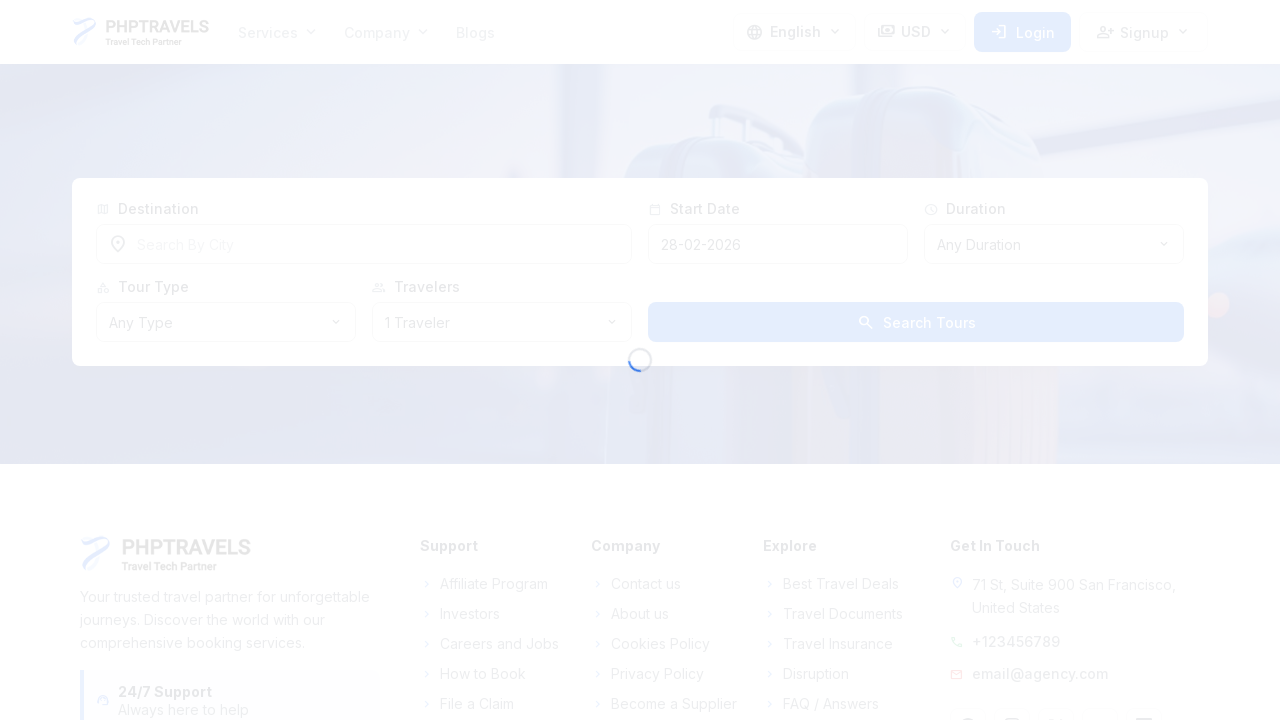

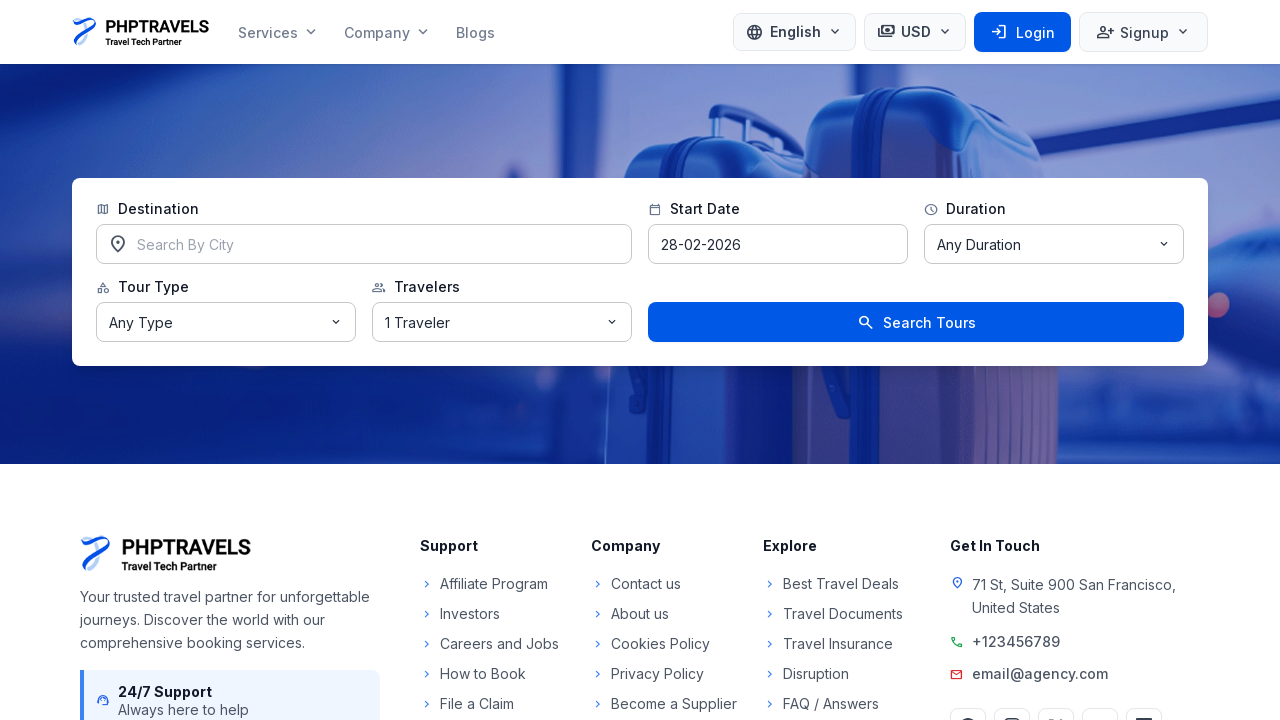